Tests key press detection by navigating to key presses page and pressing the space key

Starting URL: https://the-internet.herokuapp.com/

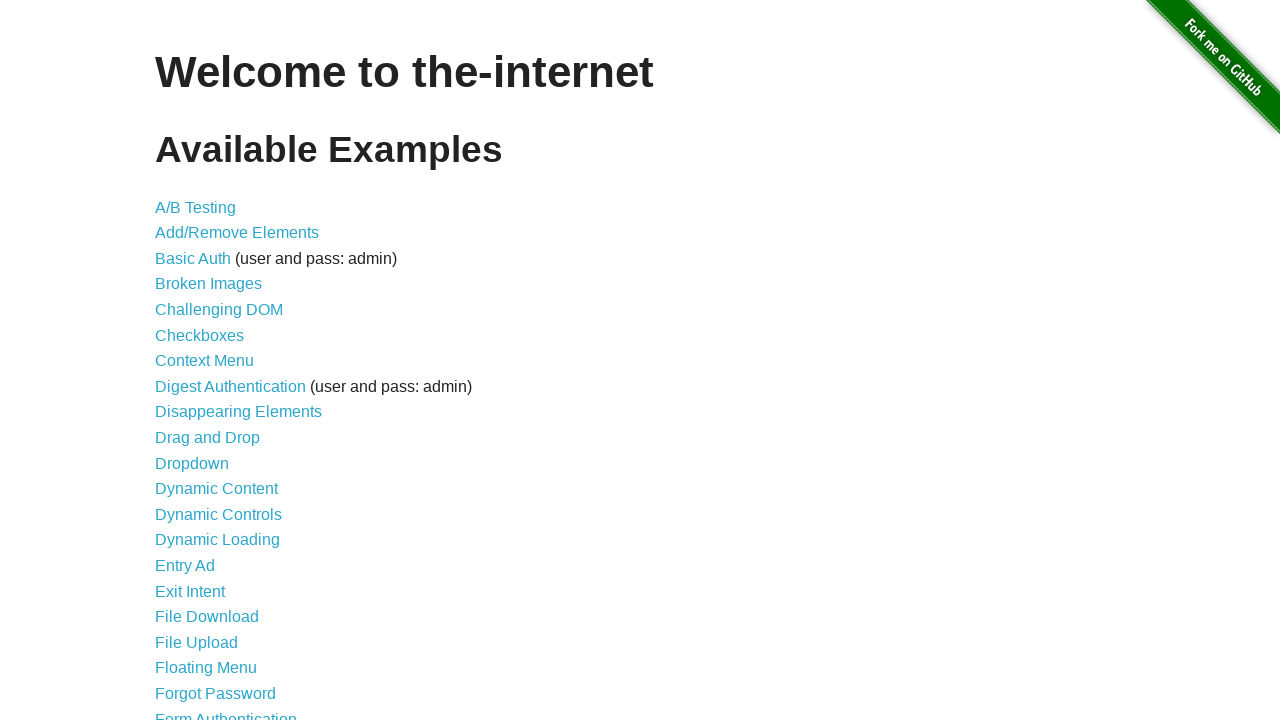

Clicked on Key Presses link at (200, 360) on text='Key Presses'
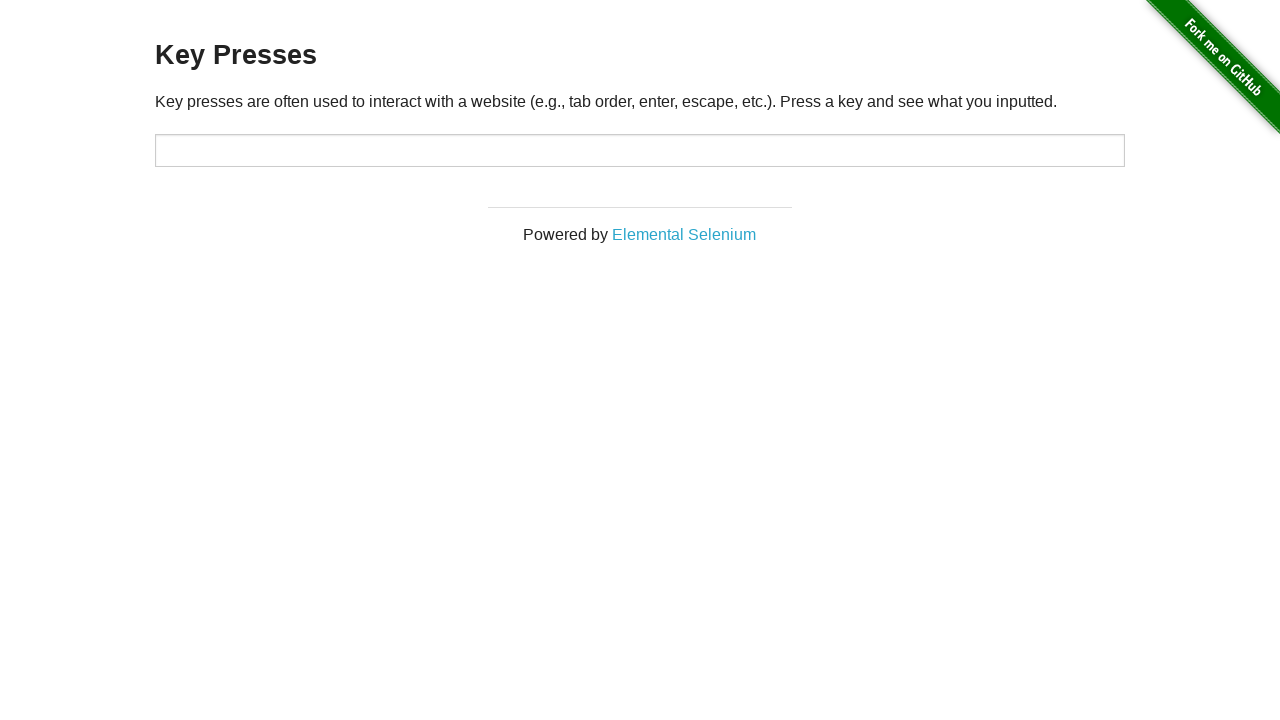

Pressed space key on page body on body
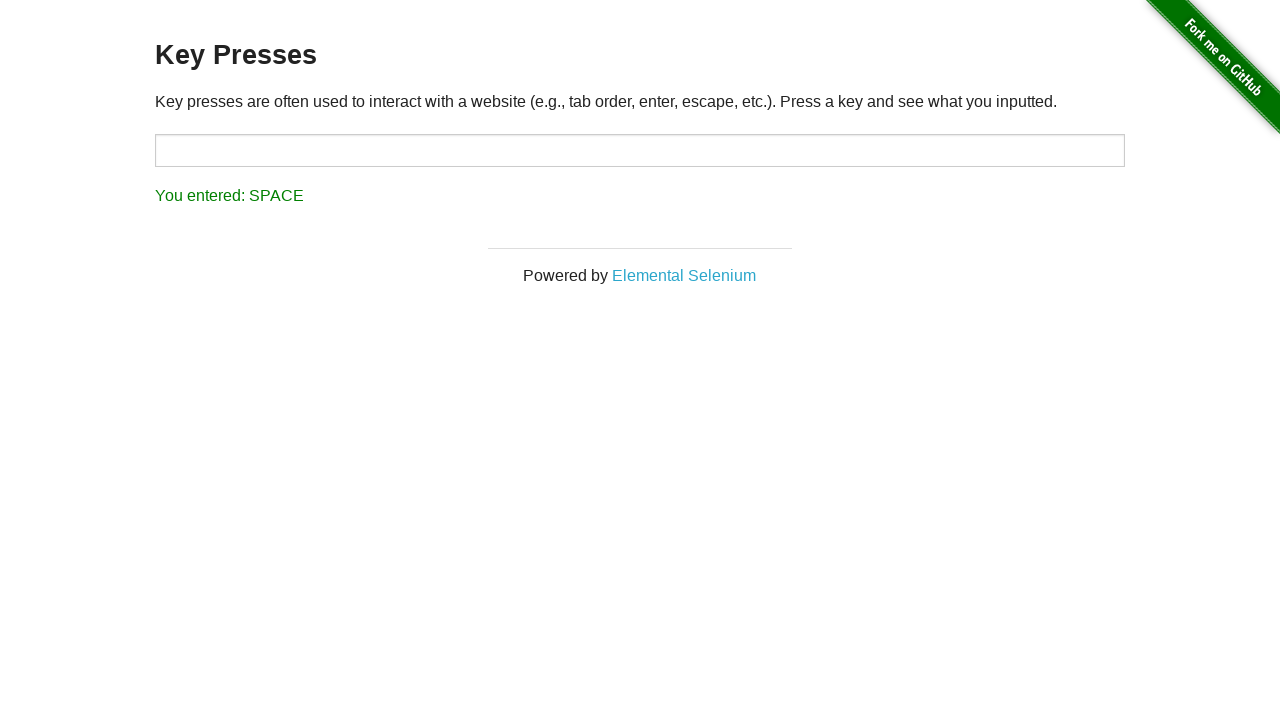

Space key press result appeared showing 'You entered: SPACE'
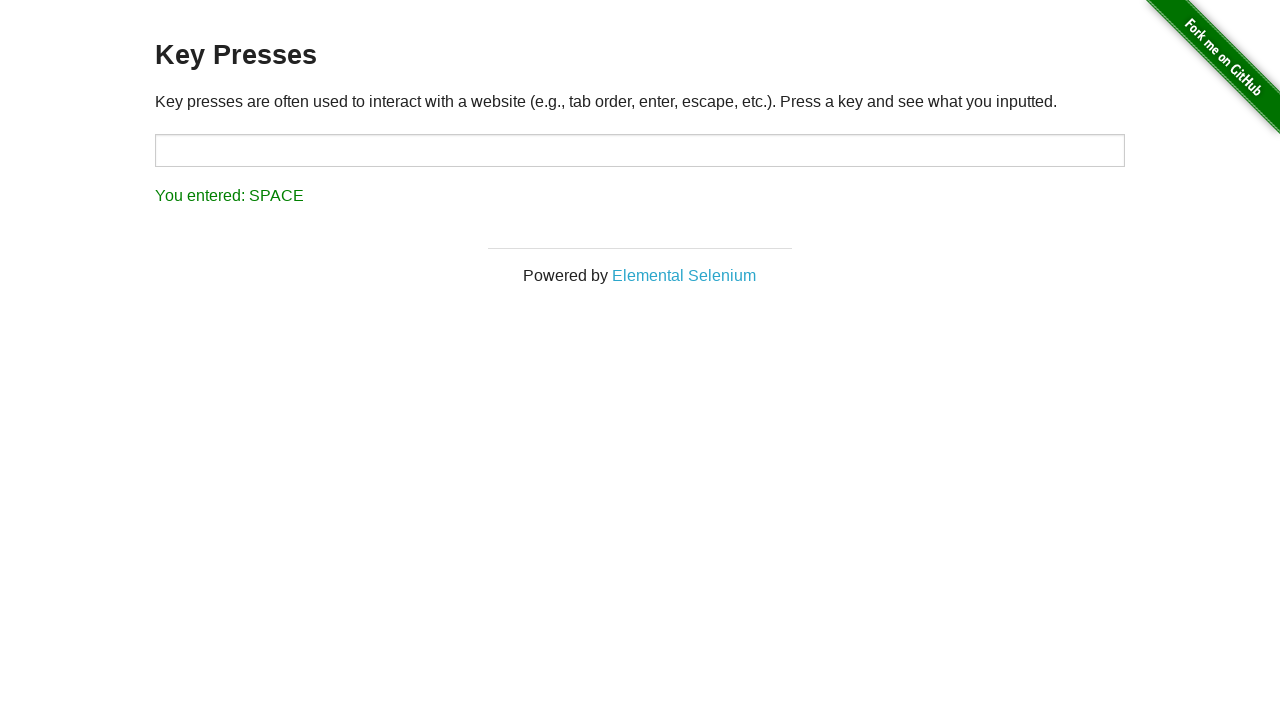

Navigated back to the-internet.herokuapp.com
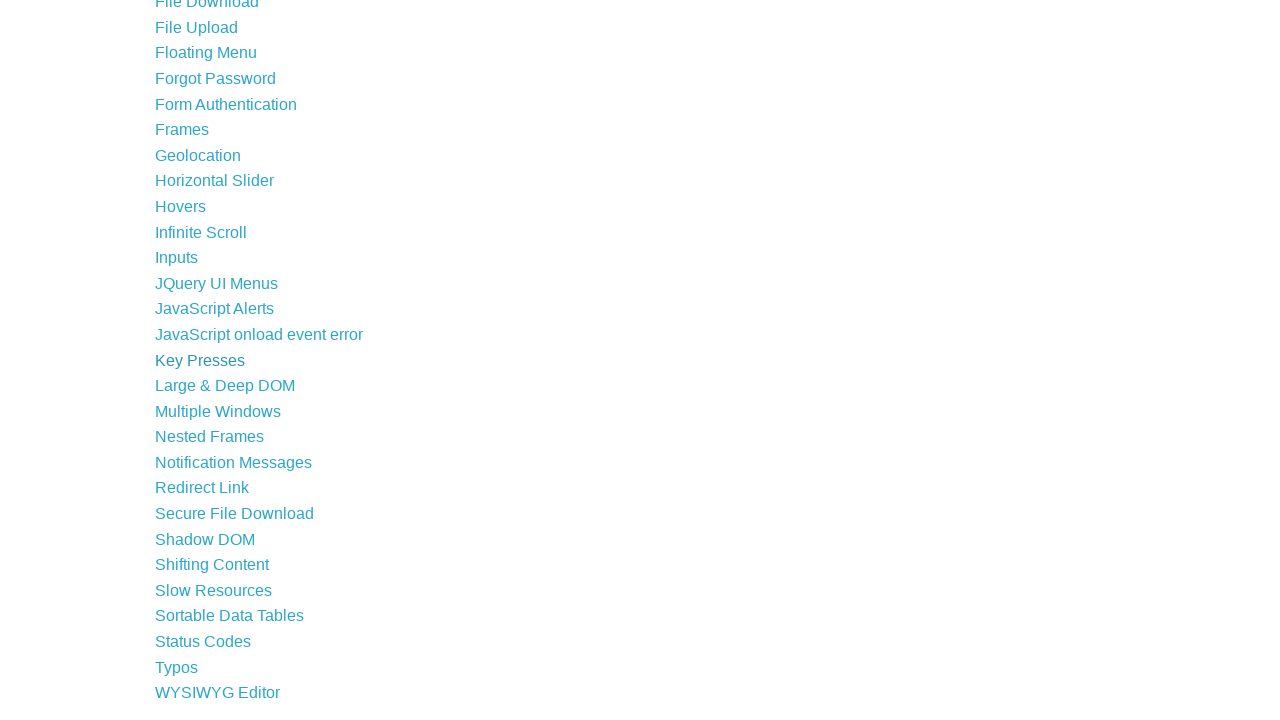

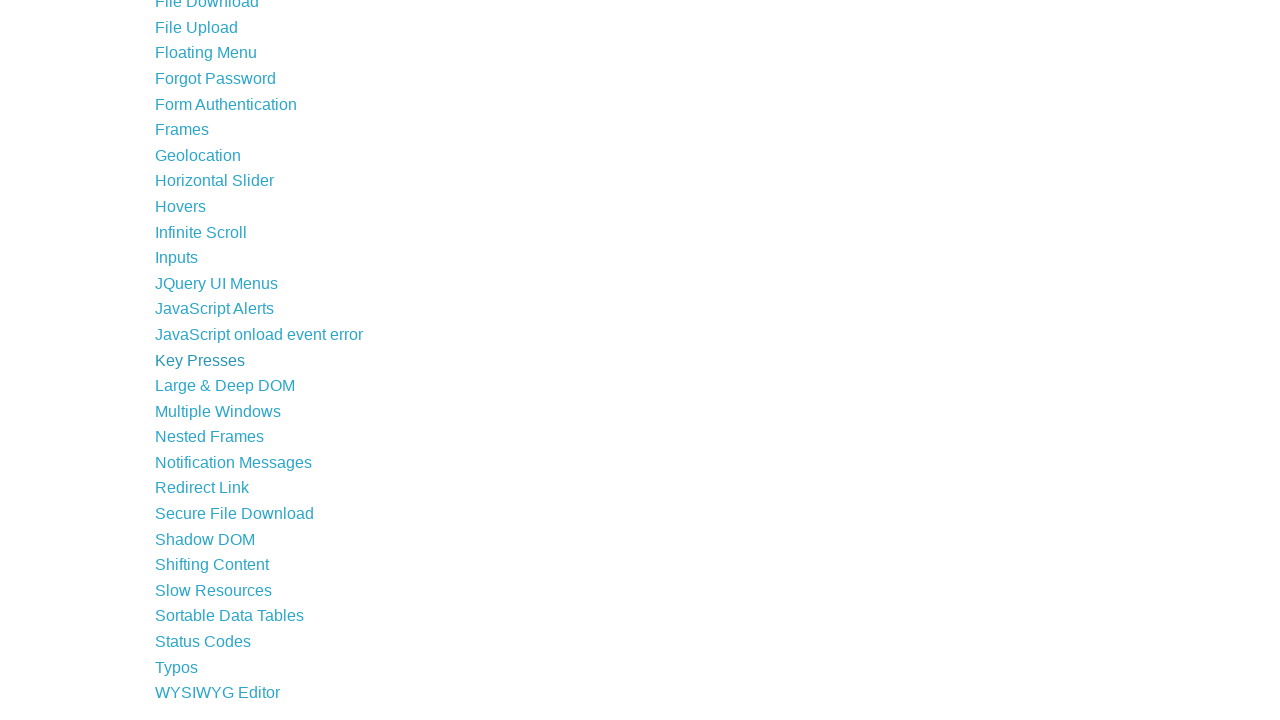